Demonstrates click-and-hold, move to element, and release mouse actions in sequence

Starting URL: https://crossbrowsertesting.github.io/drag-and-drop

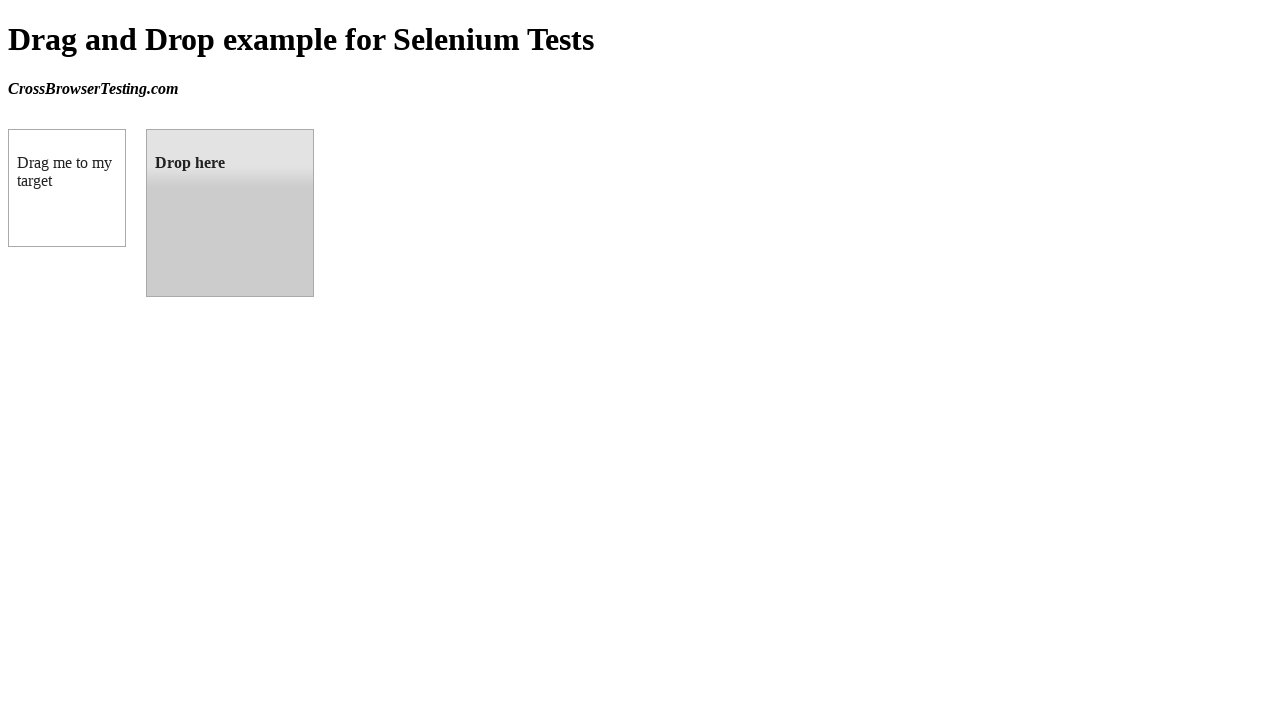

Located source element (draggable box A)
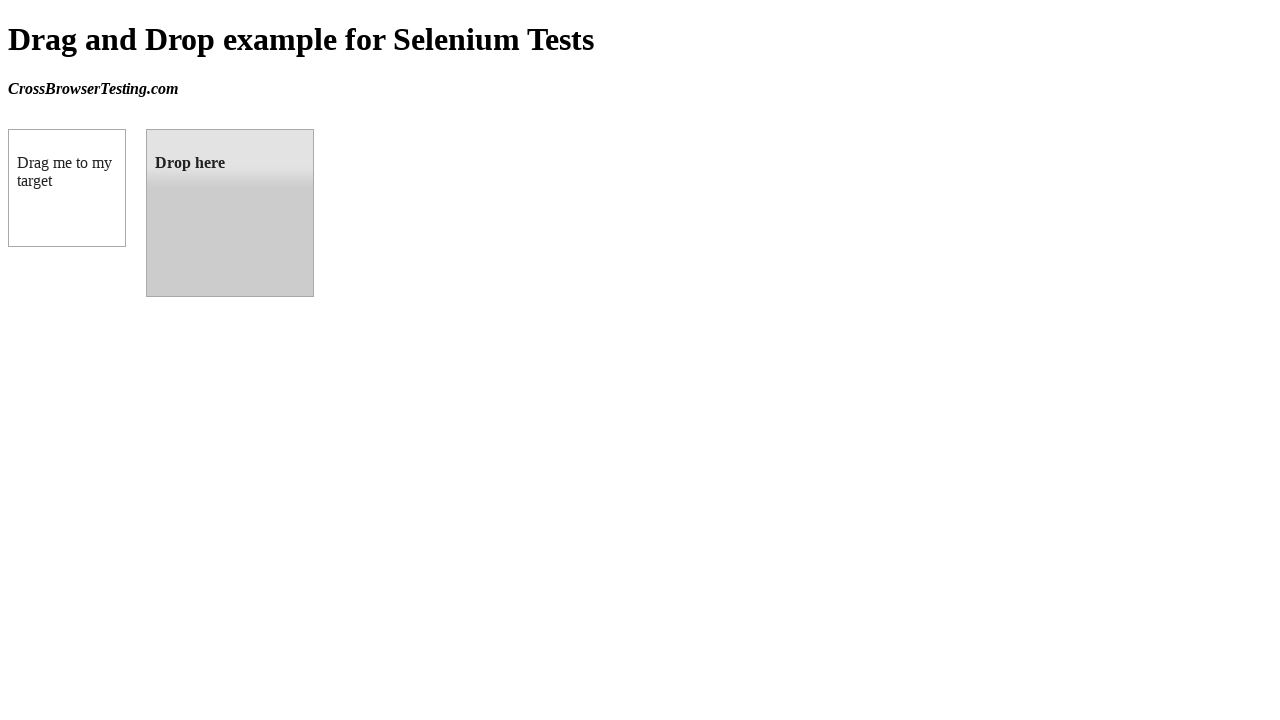

Located target element (droppable box B)
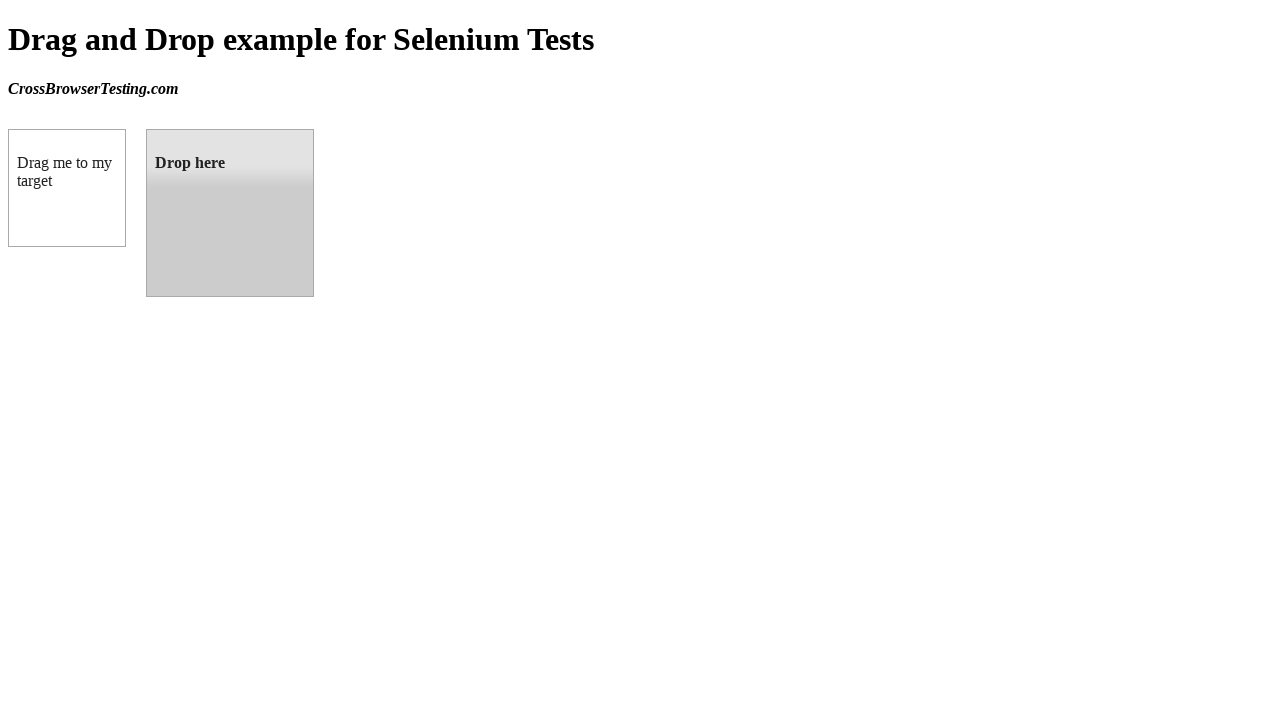

Retrieved bounding box coordinates for source element
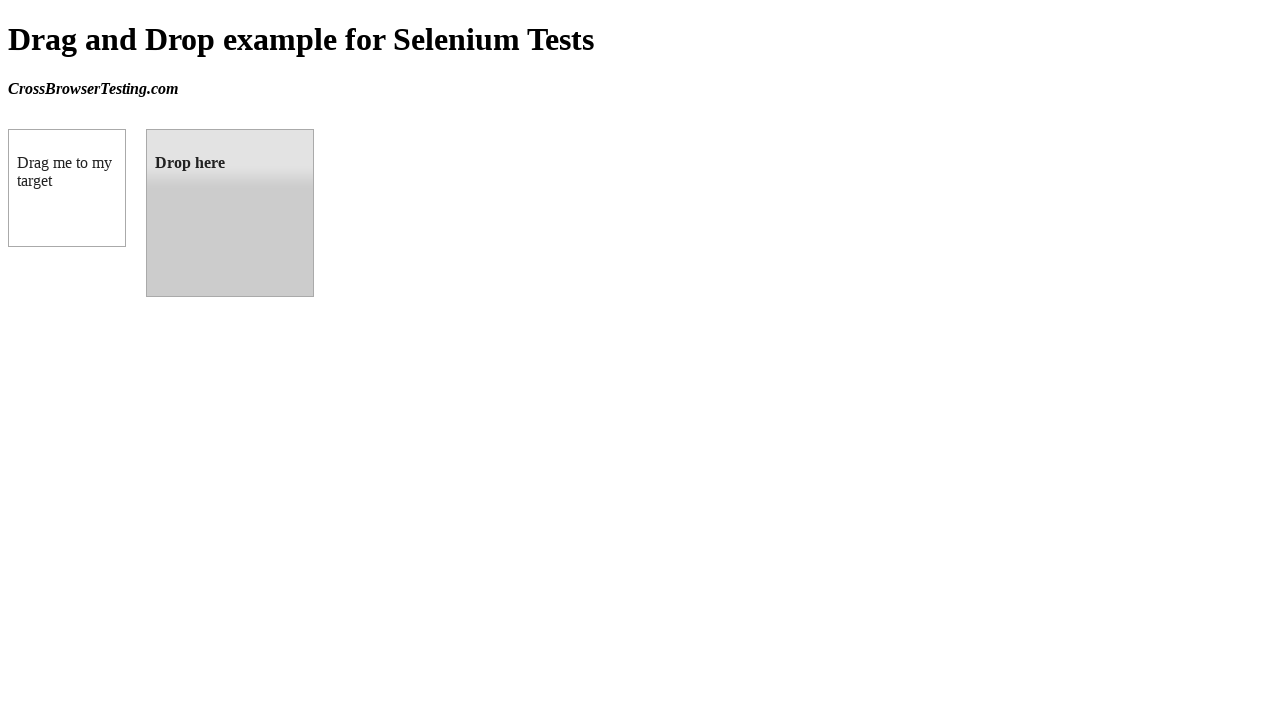

Retrieved bounding box coordinates for target element
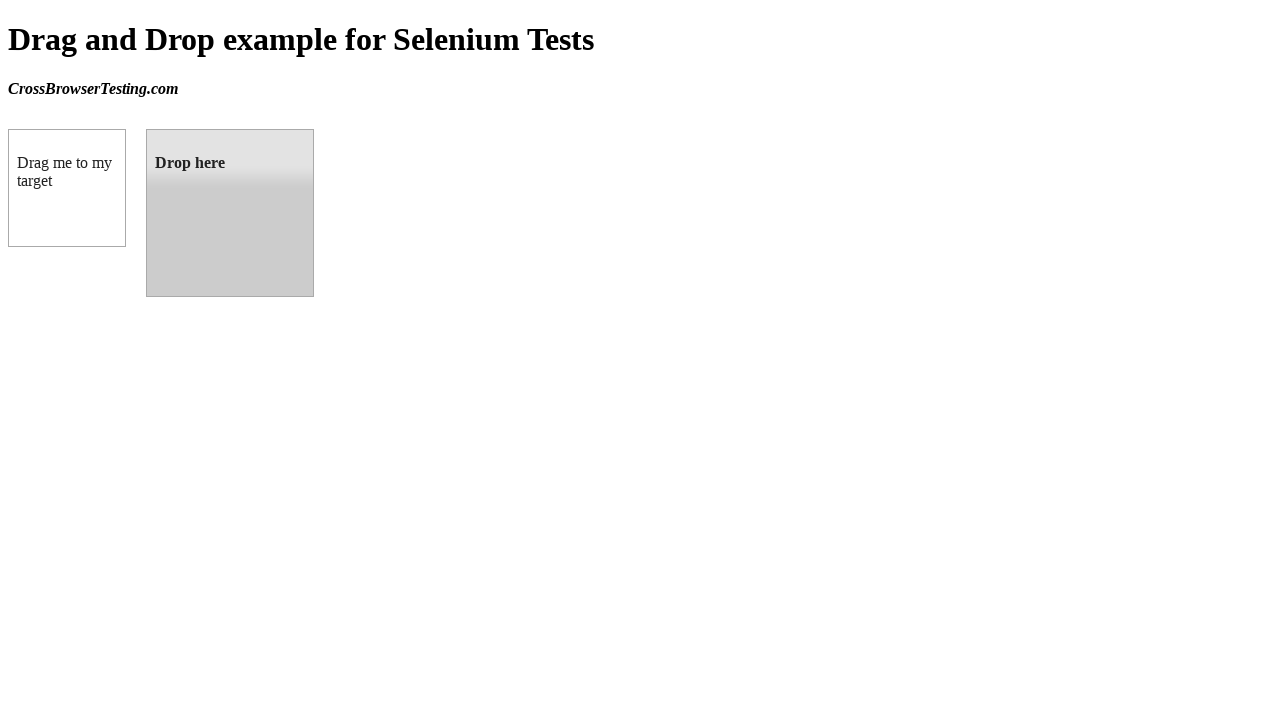

Moved mouse to center of source element at (67, 188)
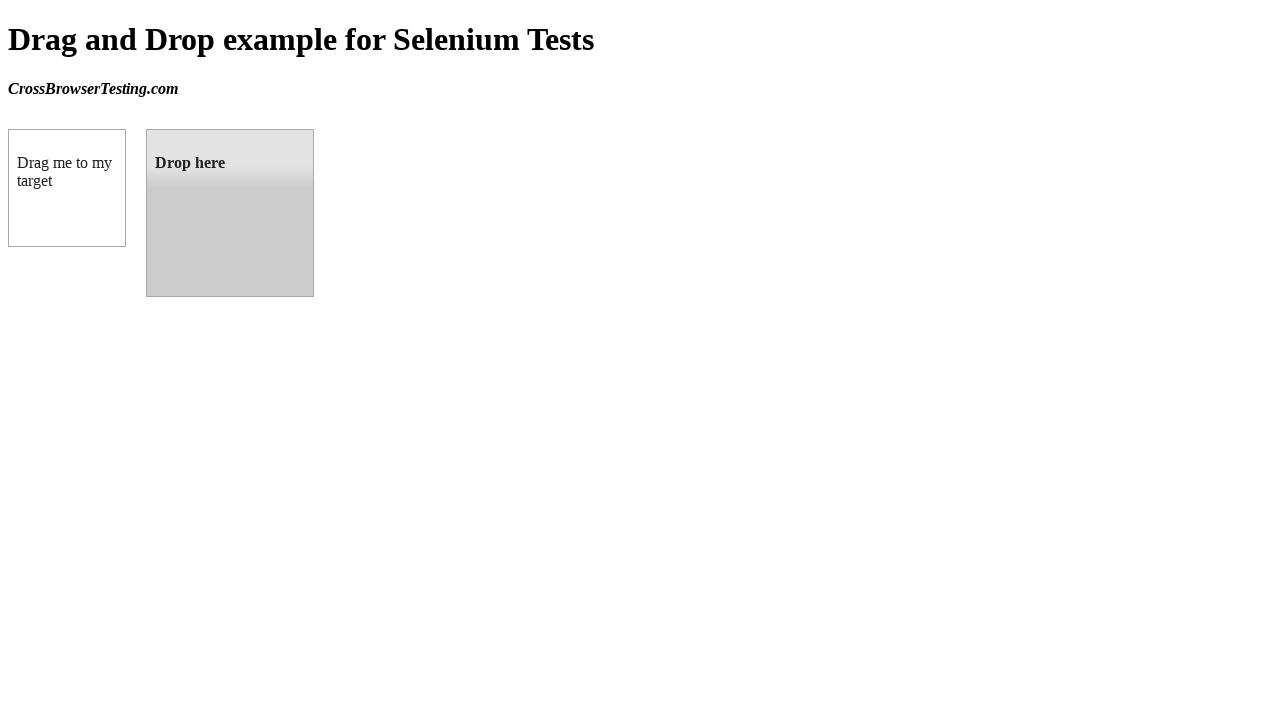

Pressed mouse button down (click-and-hold) at (67, 188)
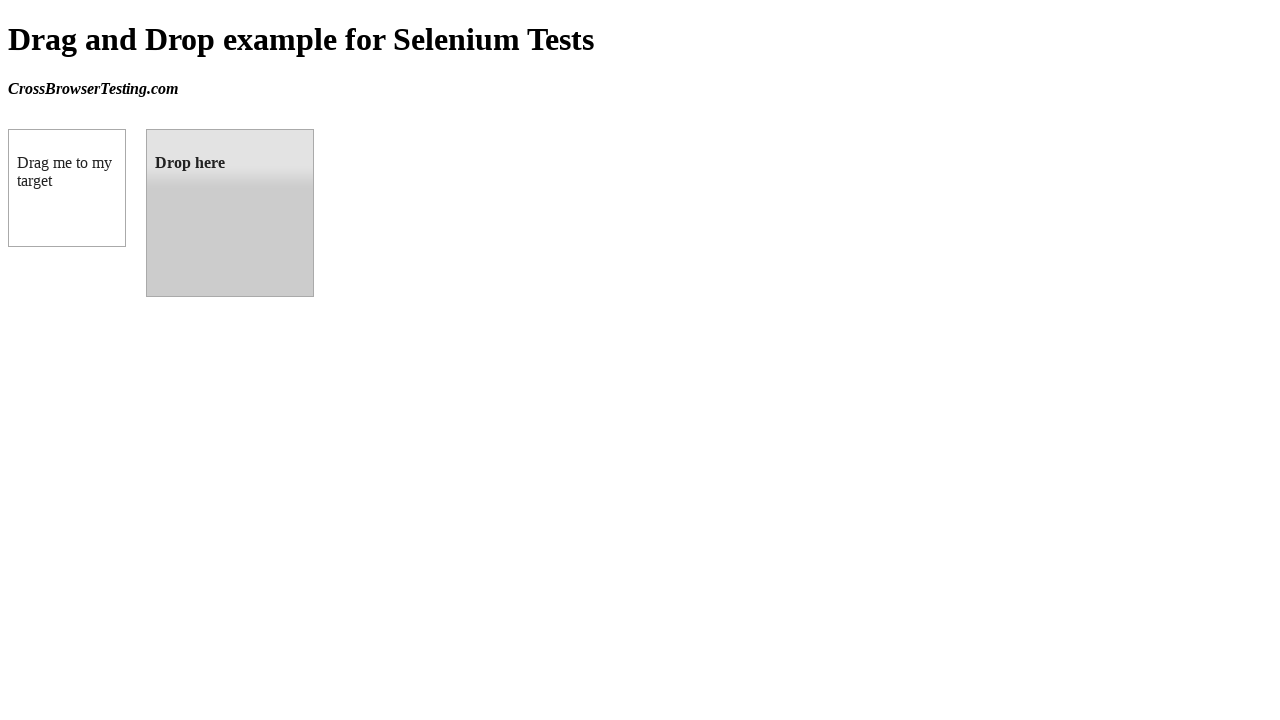

Dragged mouse to center of target element at (230, 213)
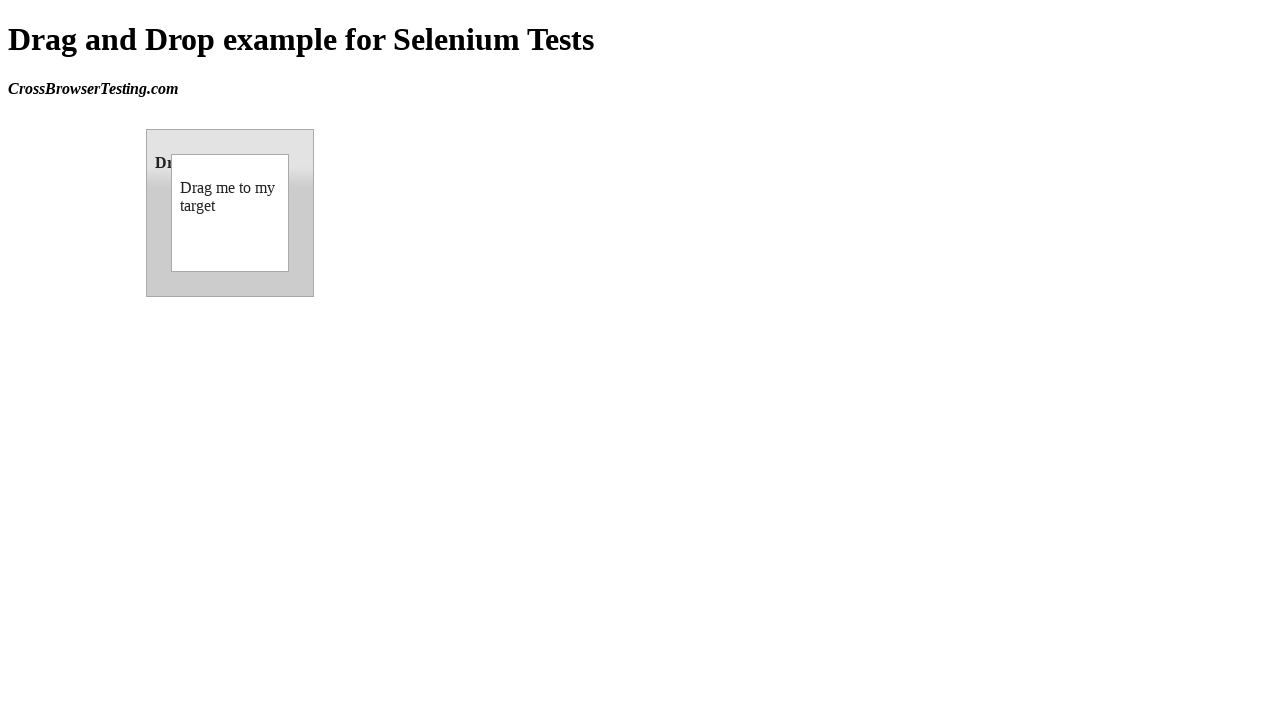

Released mouse button, completing drag-and-drop action at (230, 213)
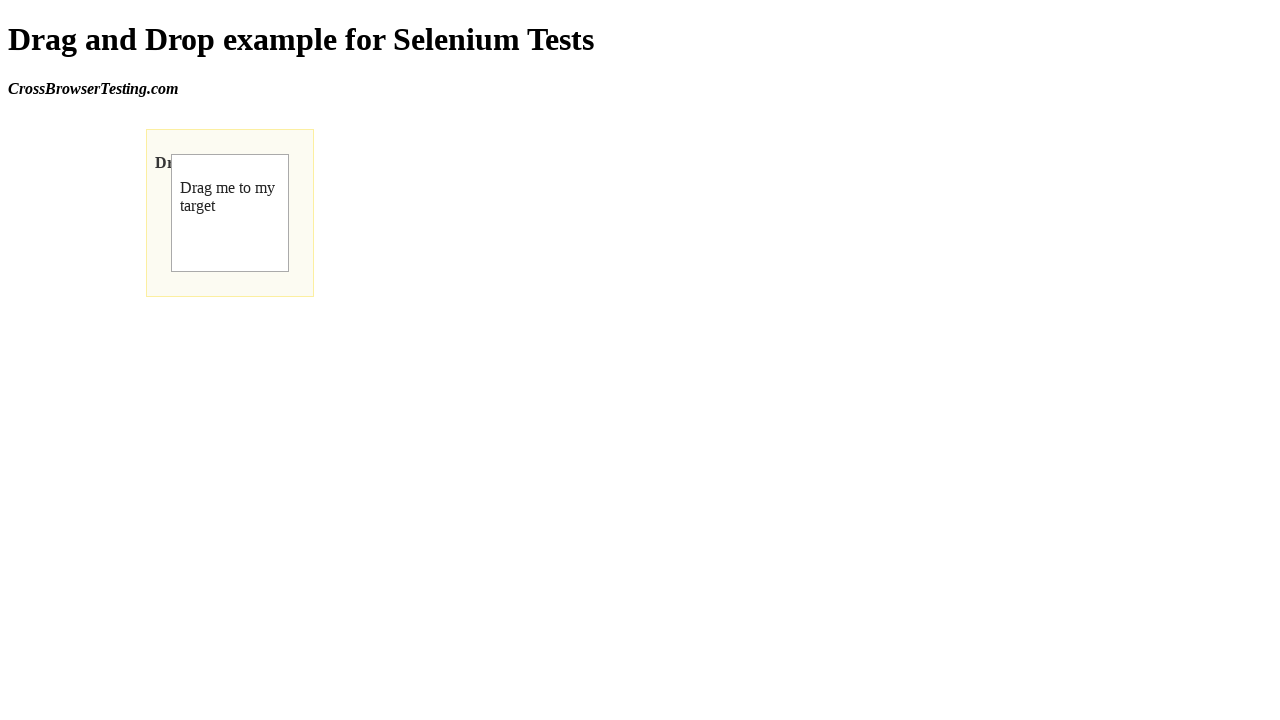

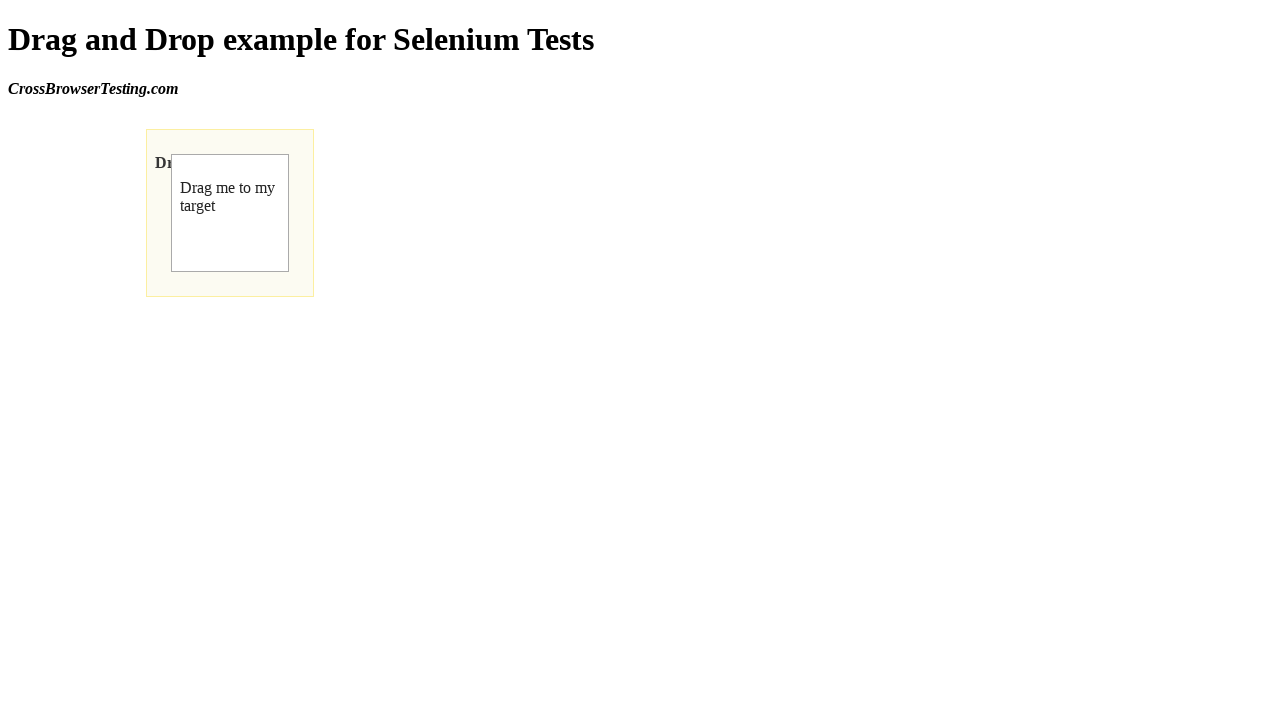